Tests navigation menu hover functionality by hovering over "Vesti", "Kursevi", and "Prijava i pravilnik" menu items and verifying their dropdown menus appear

Starting URL: https://itbootcamp.rs/

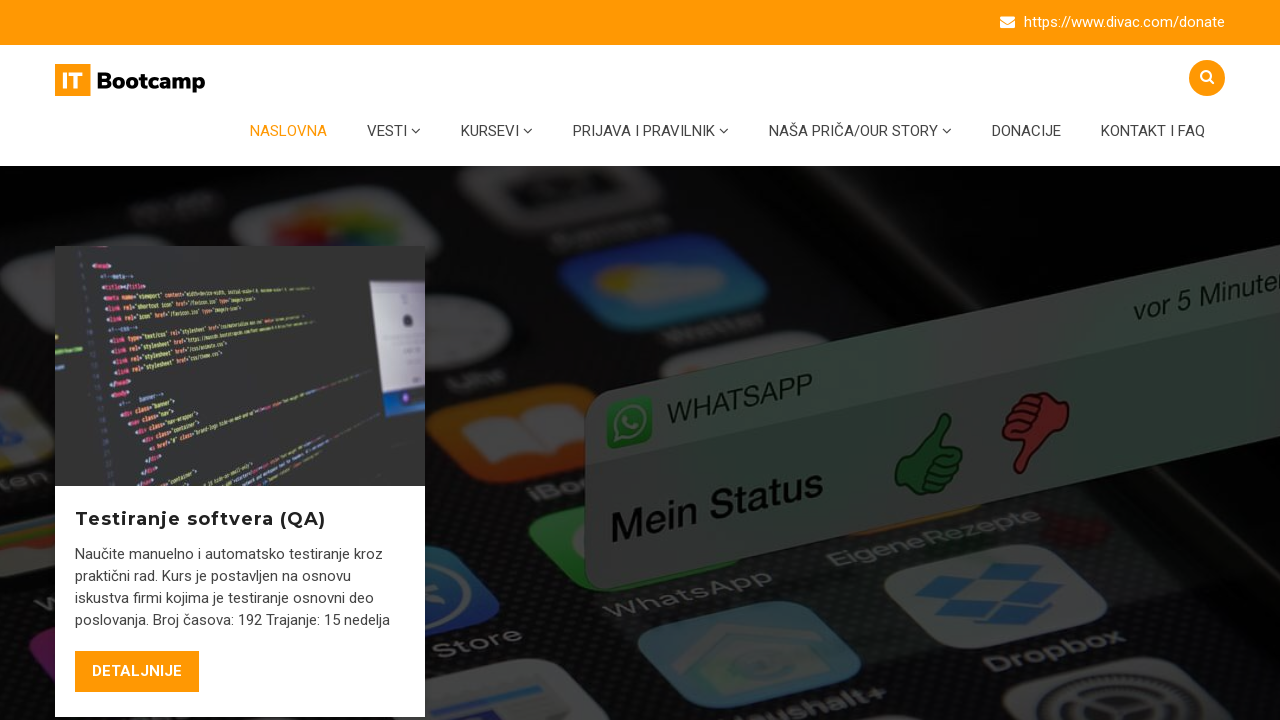

Hovered over 'Vesti' navigation menu item at (394, 131) on li#menu-item-6408 a
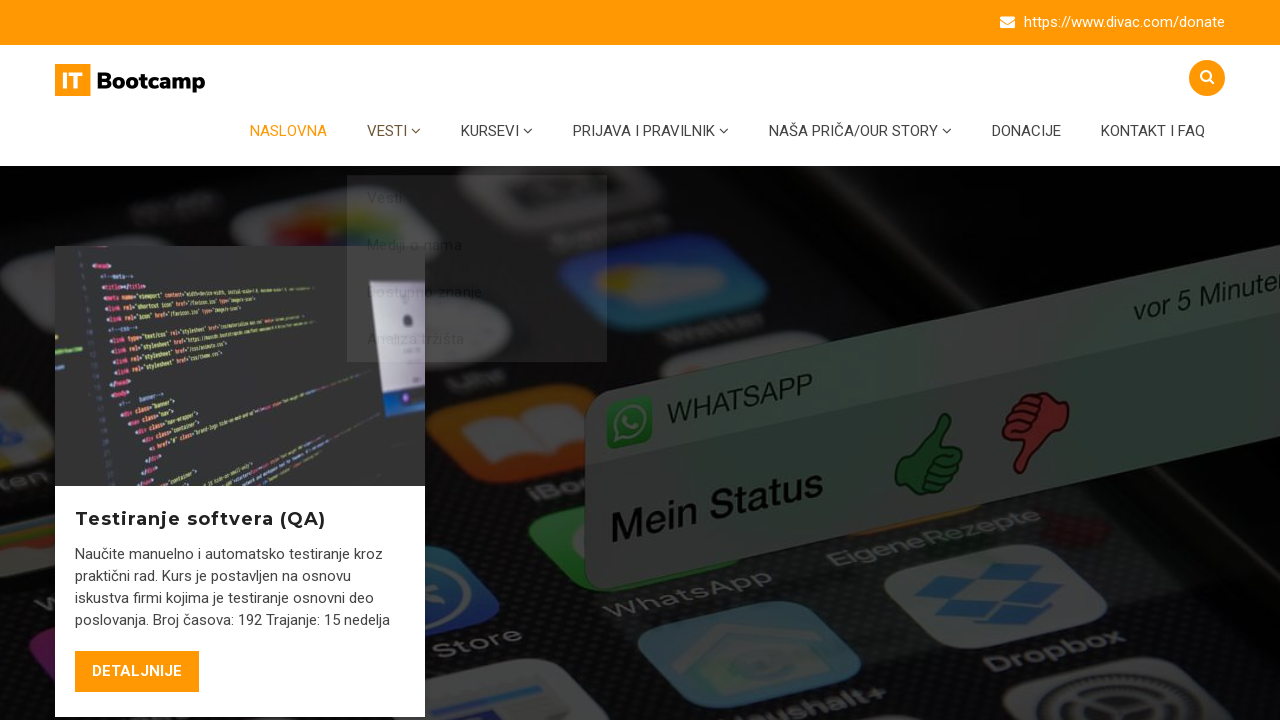

Vesti dropdown menu became visible
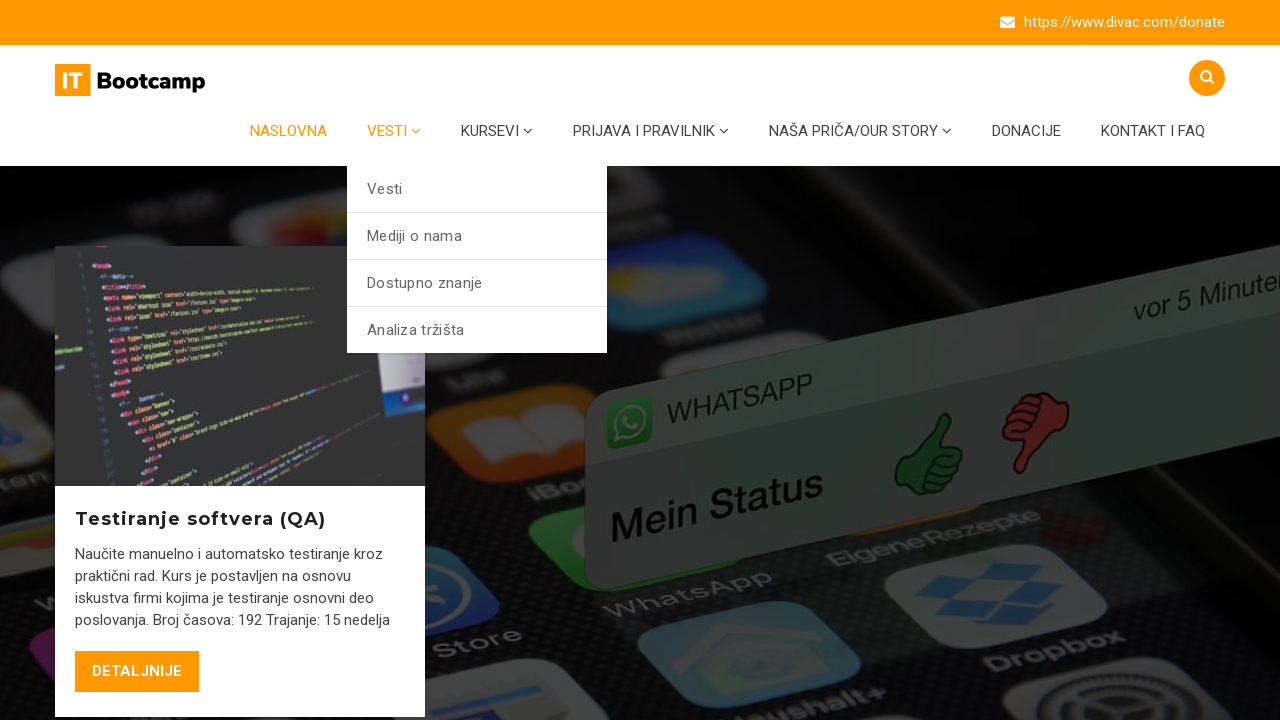

Hovered over 'Kursevi' navigation menu item at (497, 131) on #menu-item-5362
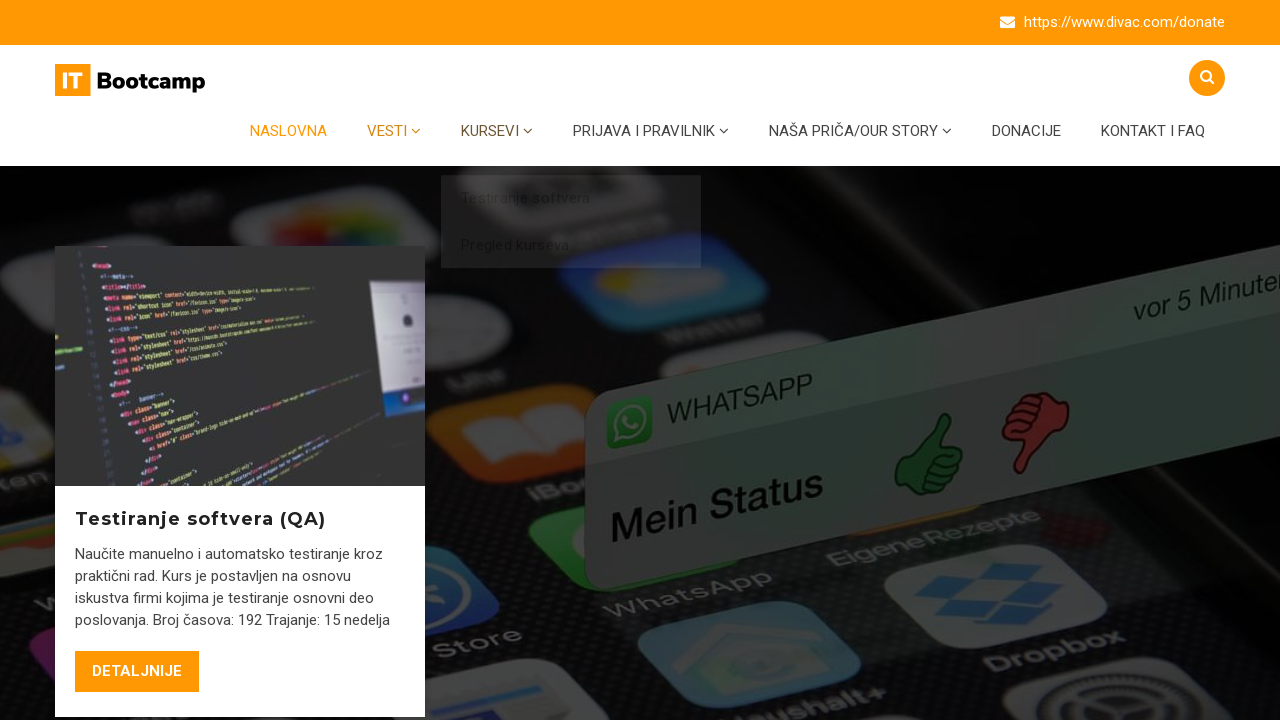

Kursevi dropdown menu became visible
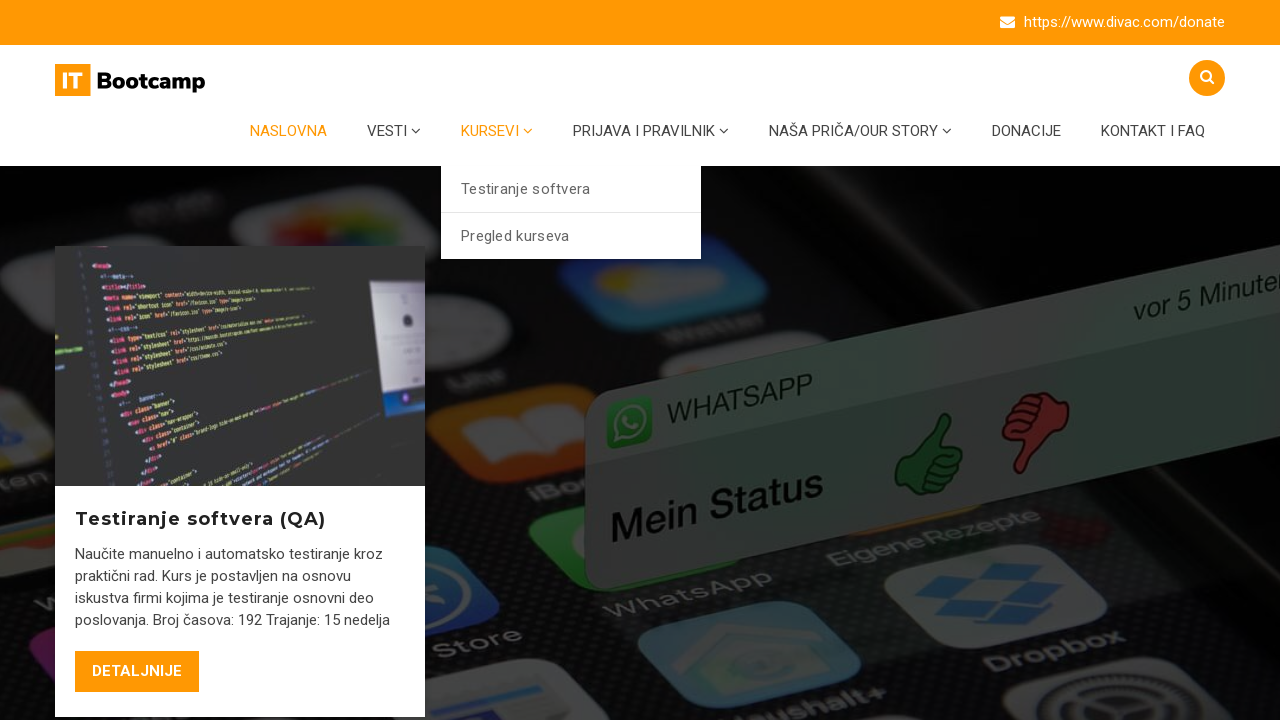

Hovered over 'Prijava i pravilnik' navigation menu item at (651, 131) on #menu-item-5453
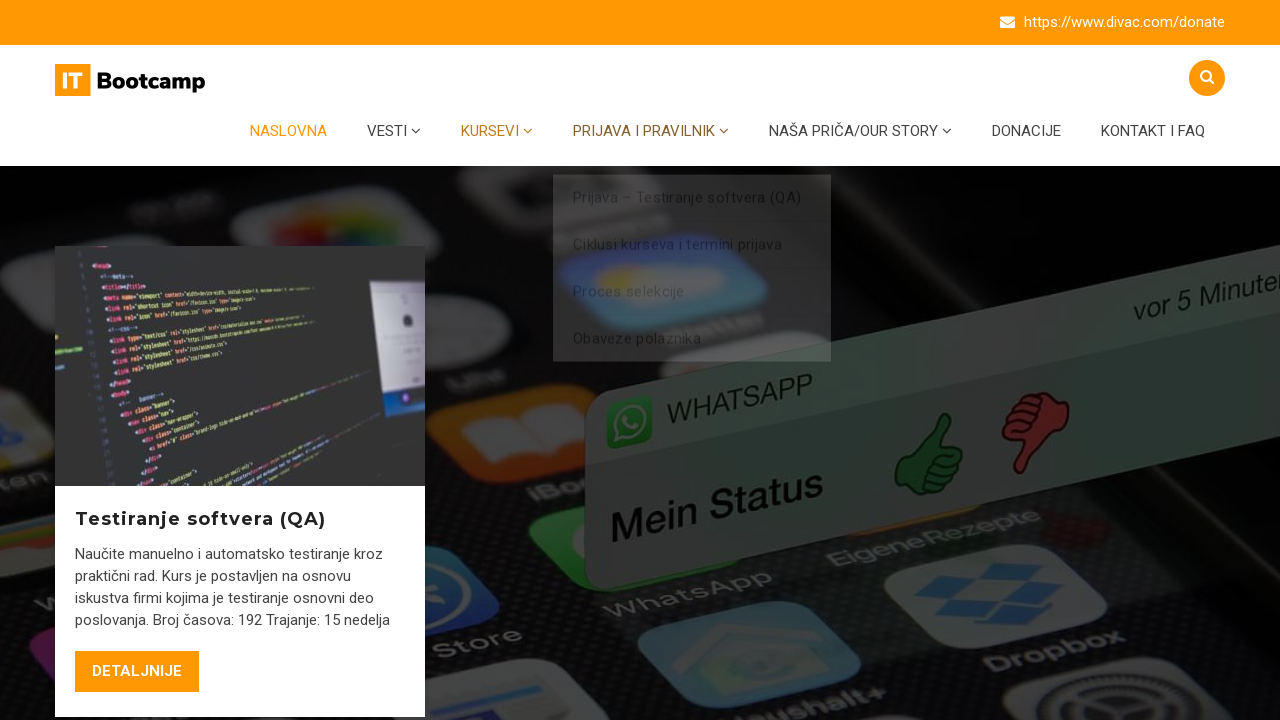

Prijava i pravilnik dropdown menu became visible
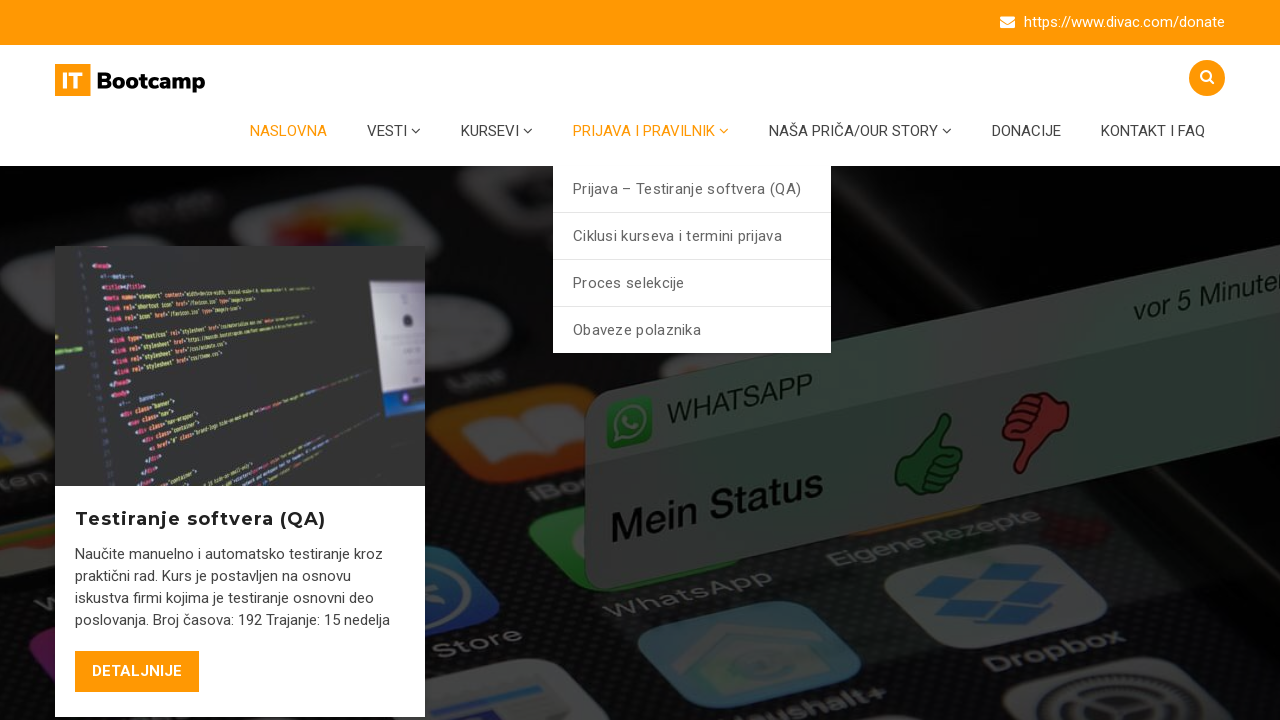

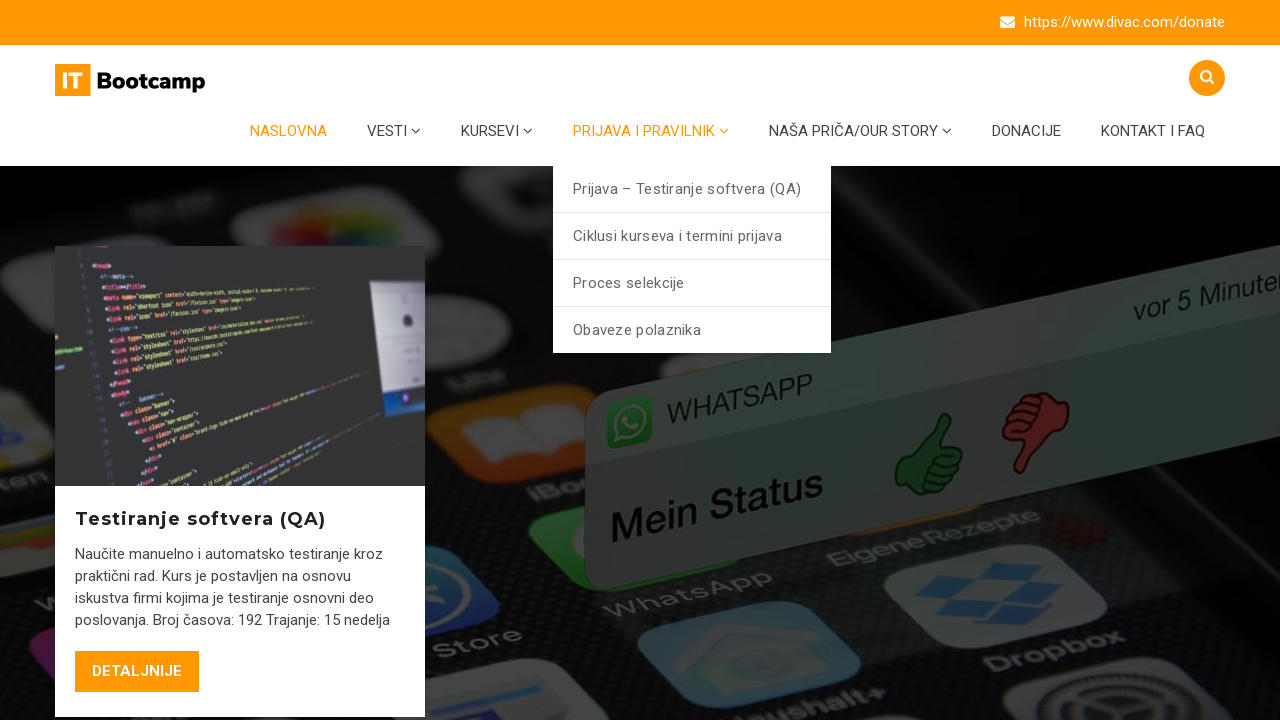